Tests clicking Newsroom link in footer to navigate to newsroom page

Starting URL: https://github.com/mobile

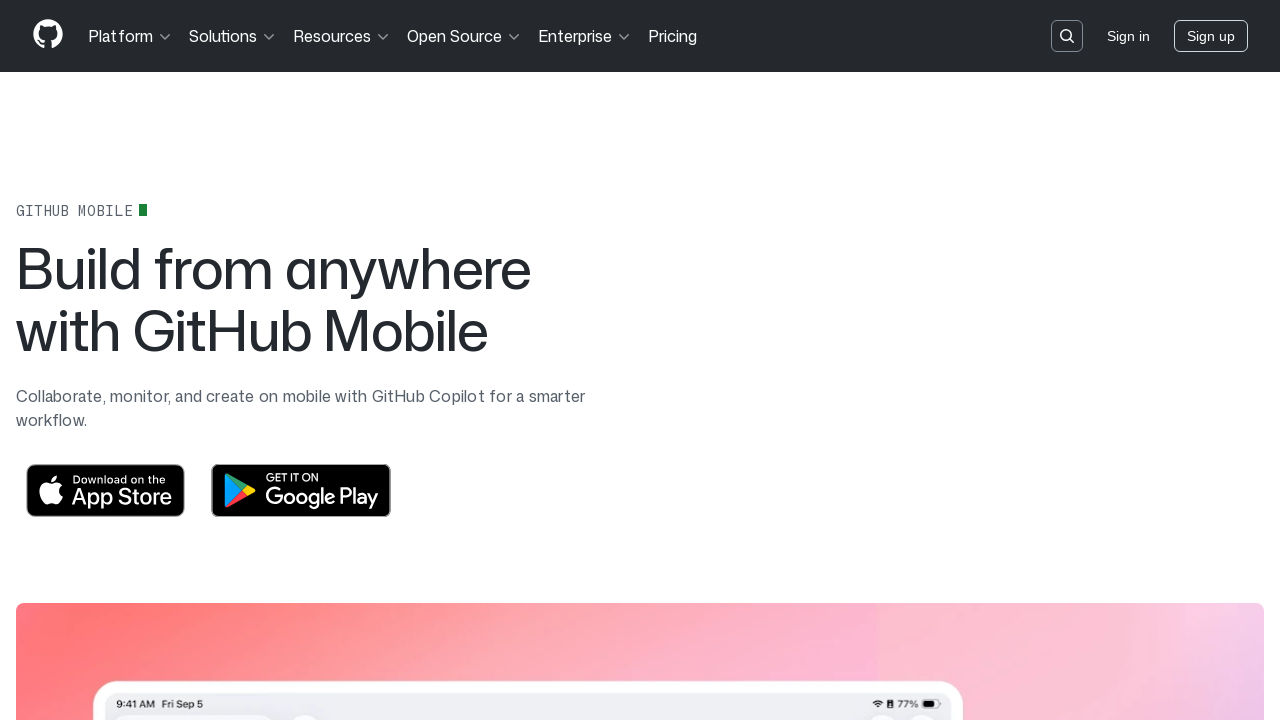

Clicked Newsroom link in footer at (1114, 438) on footer >> text=Newsroom
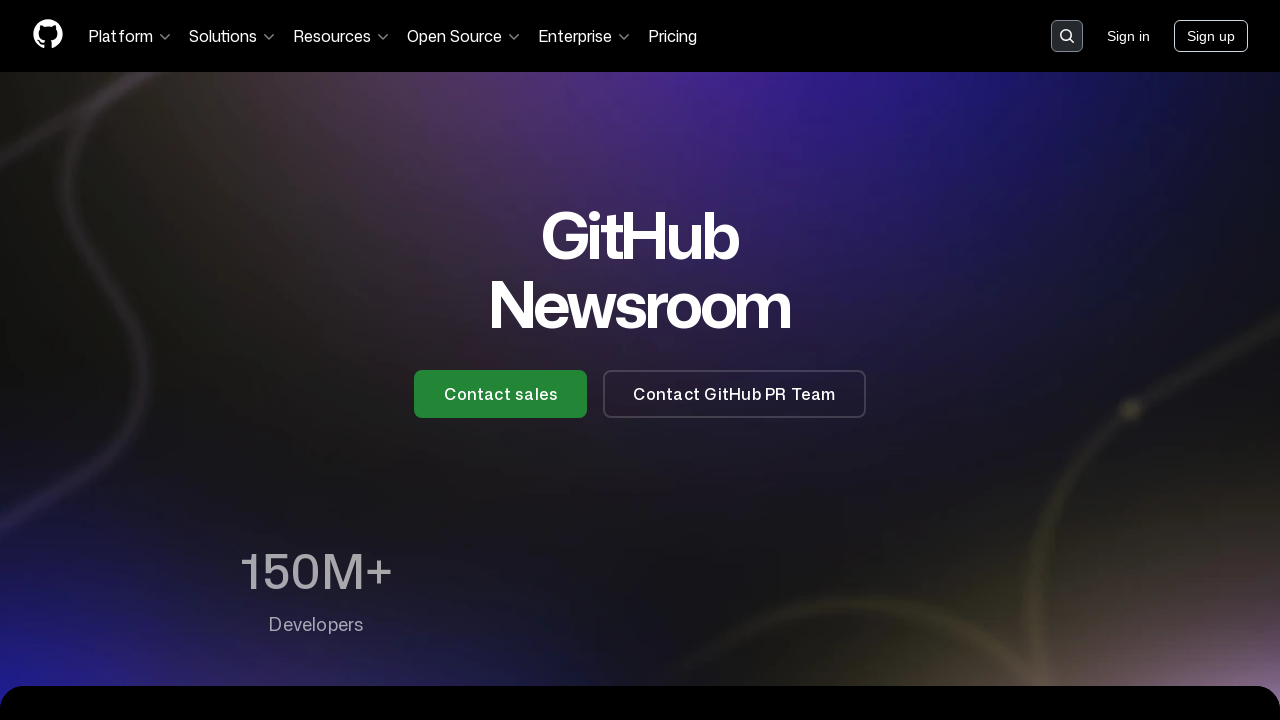

Navigated to newsroom page at https://github.com/newsroom
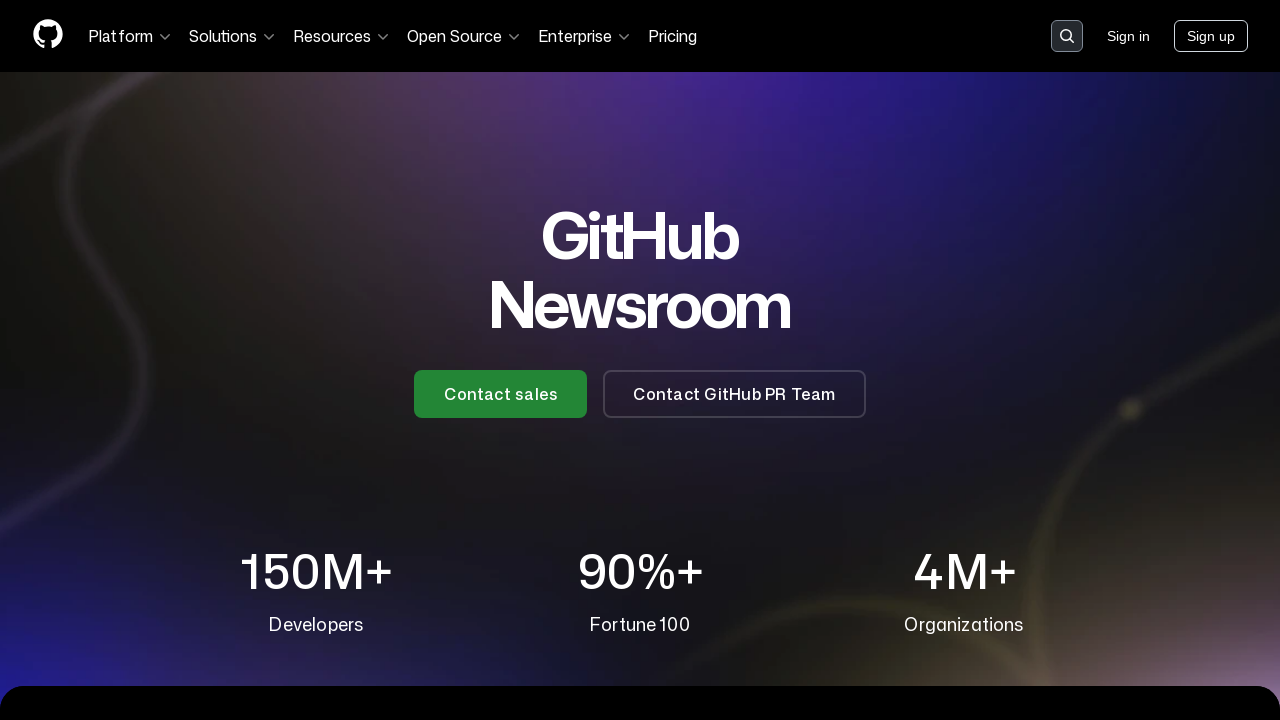

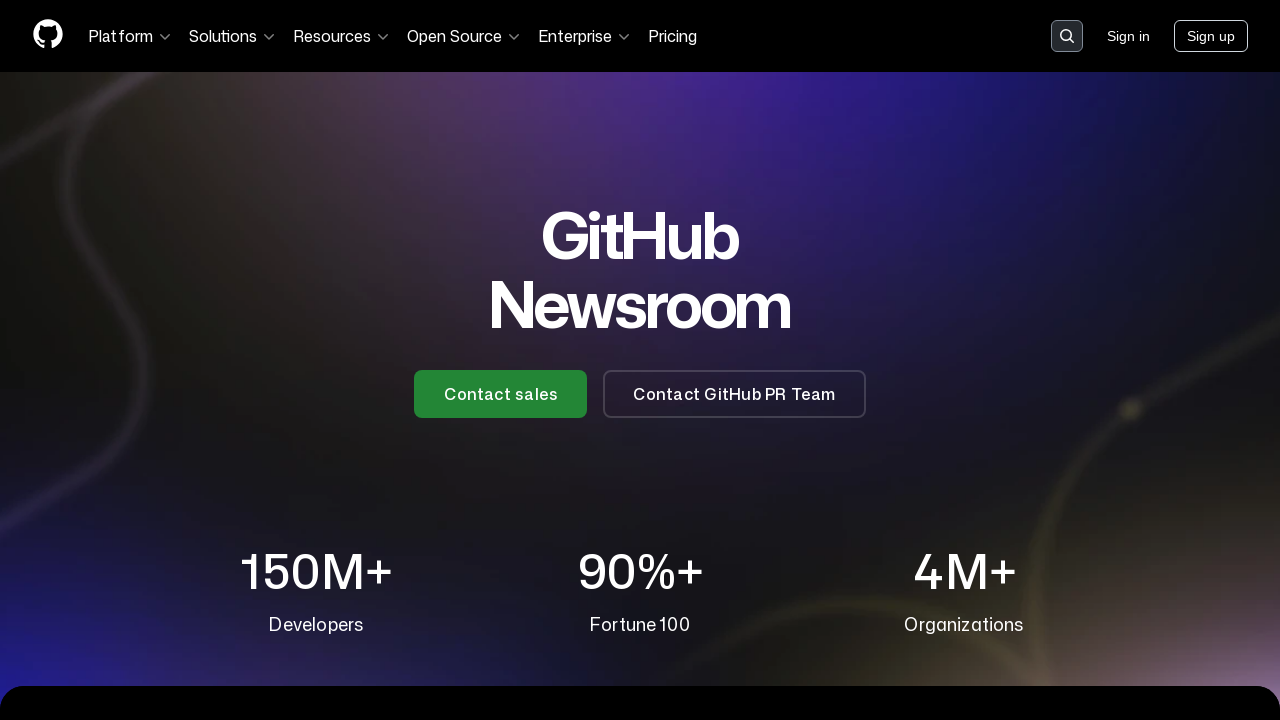